Tests various wait conditions on a demo blog page including waiting for elements to disappear, appear, become clickable, and become disabled

Starting URL: https://omayo.blogspot.com/

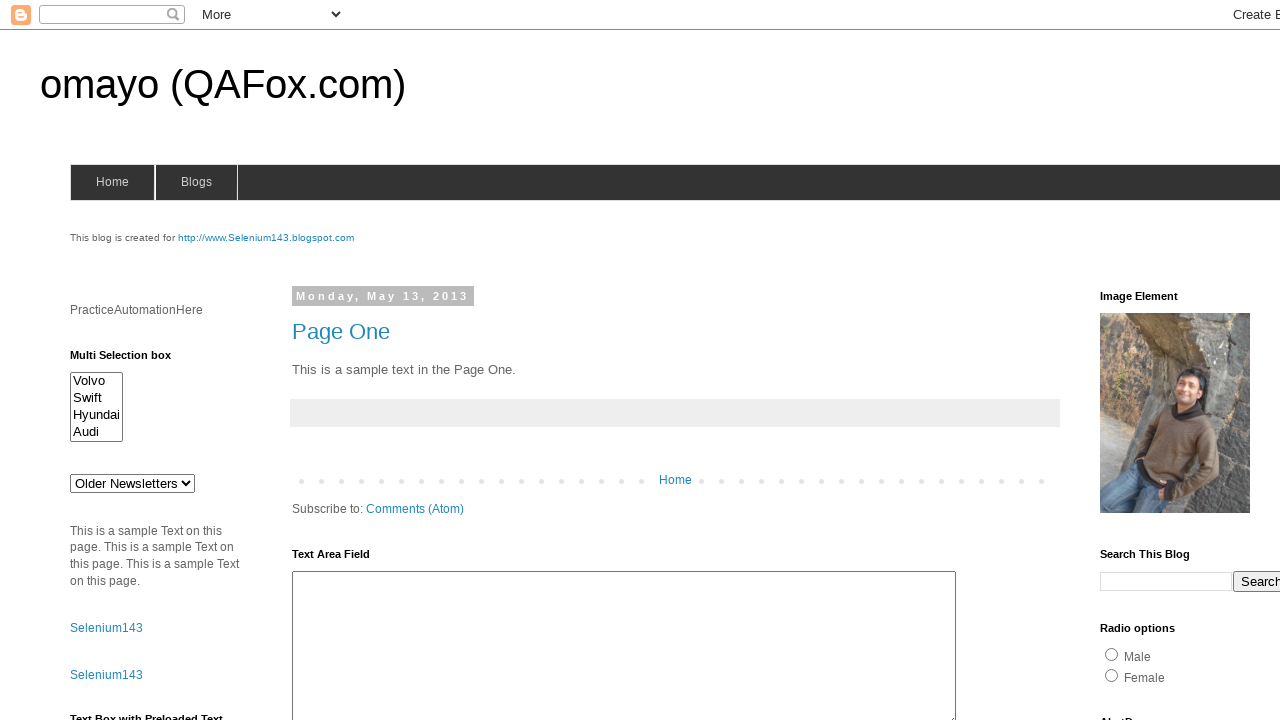

Waited for 'deletesuccess' element to disappear
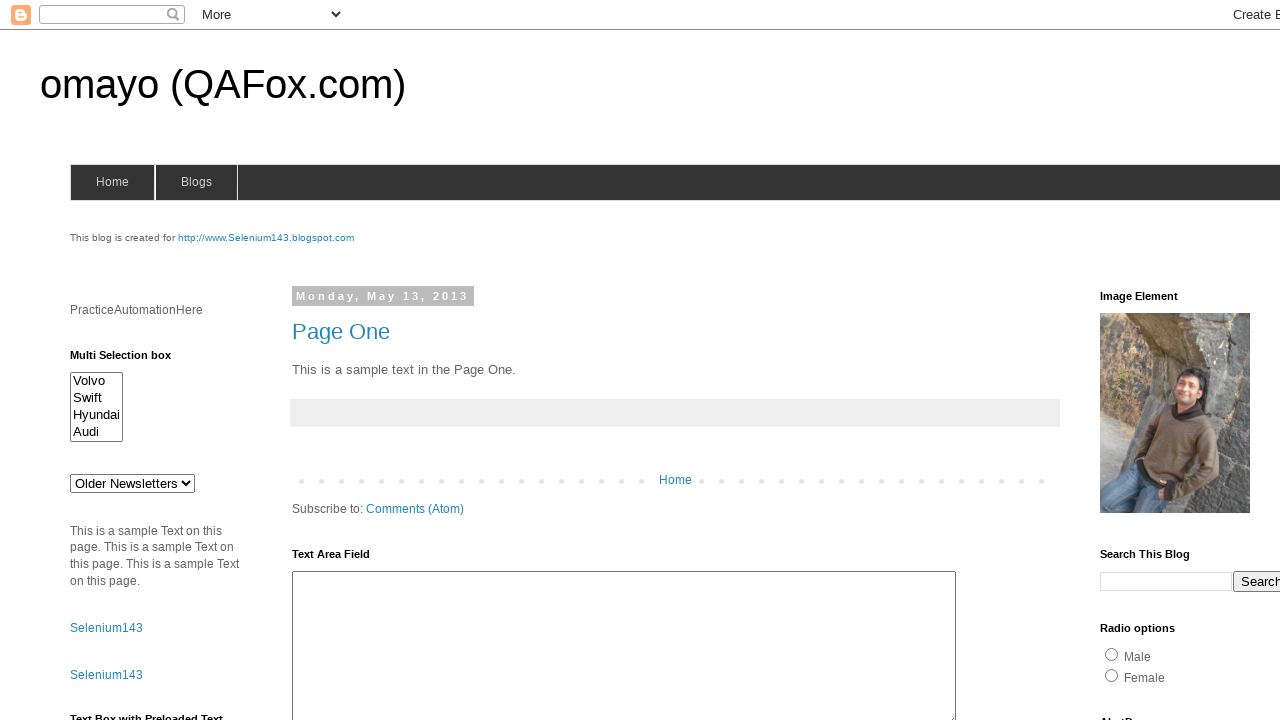

Waited for 'delayedText' element to appear
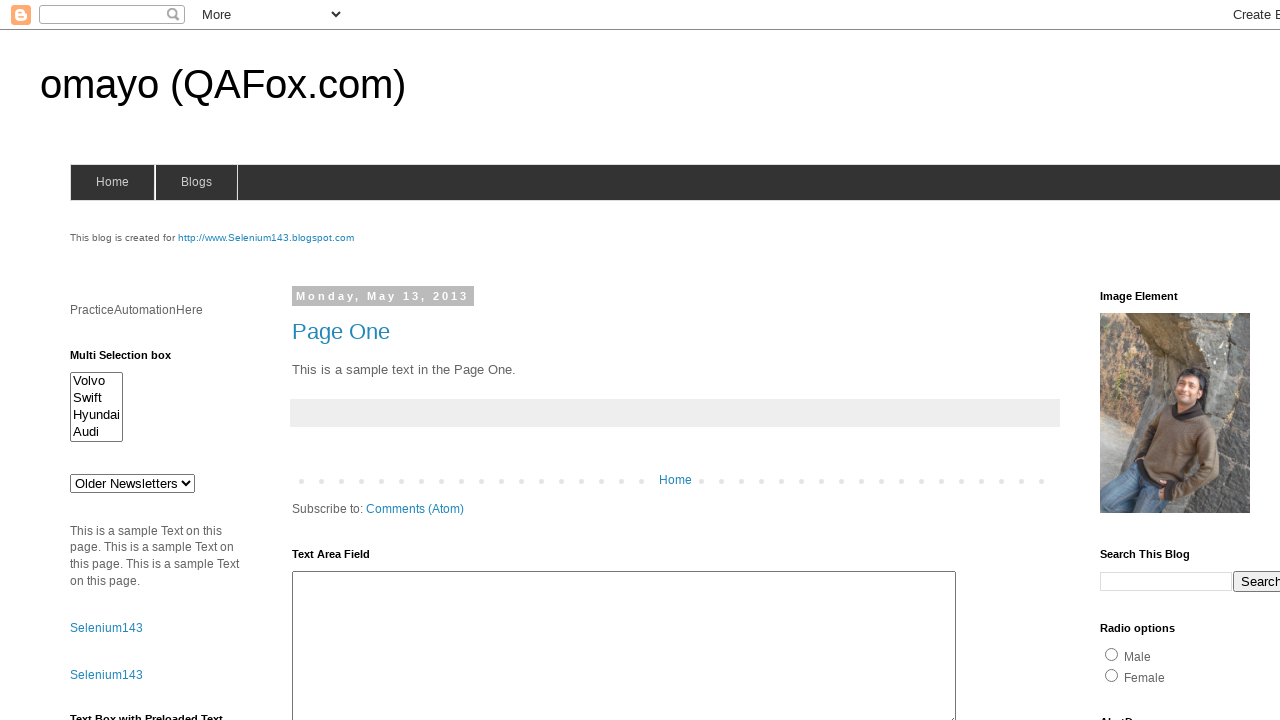

Verified 'timerButton' is visible
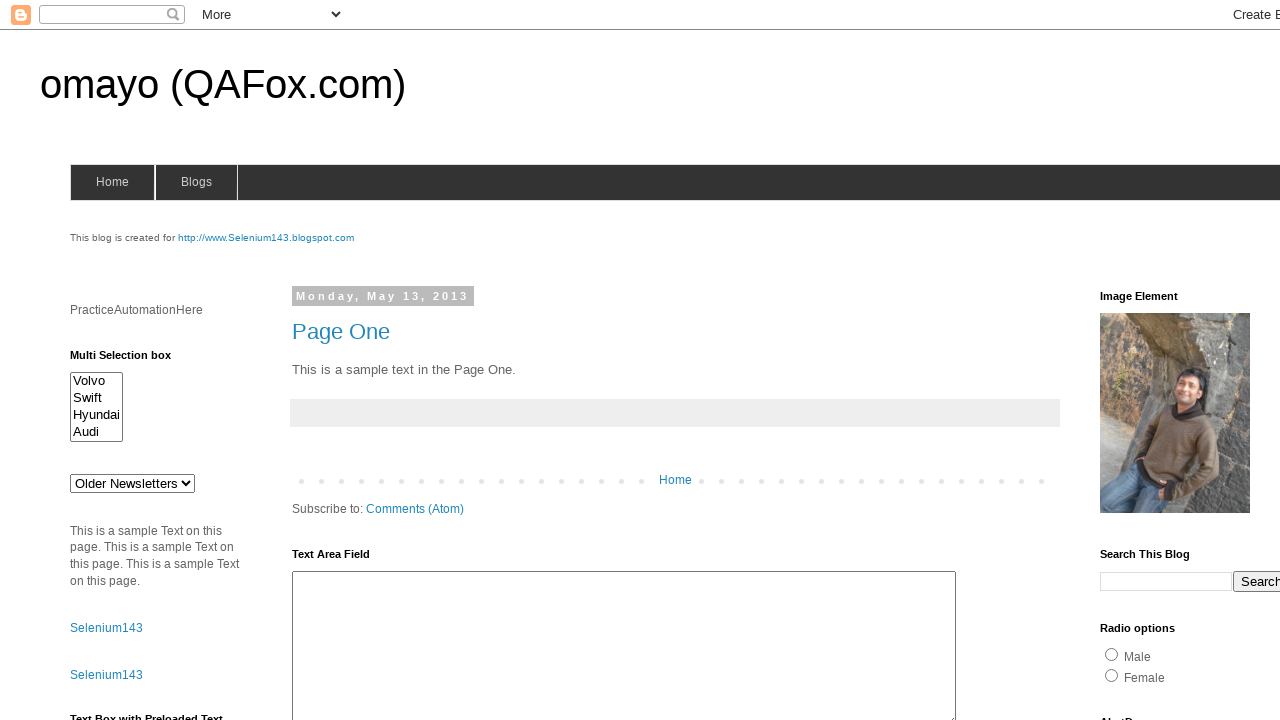

Waited for 'timerButton' to become enabled
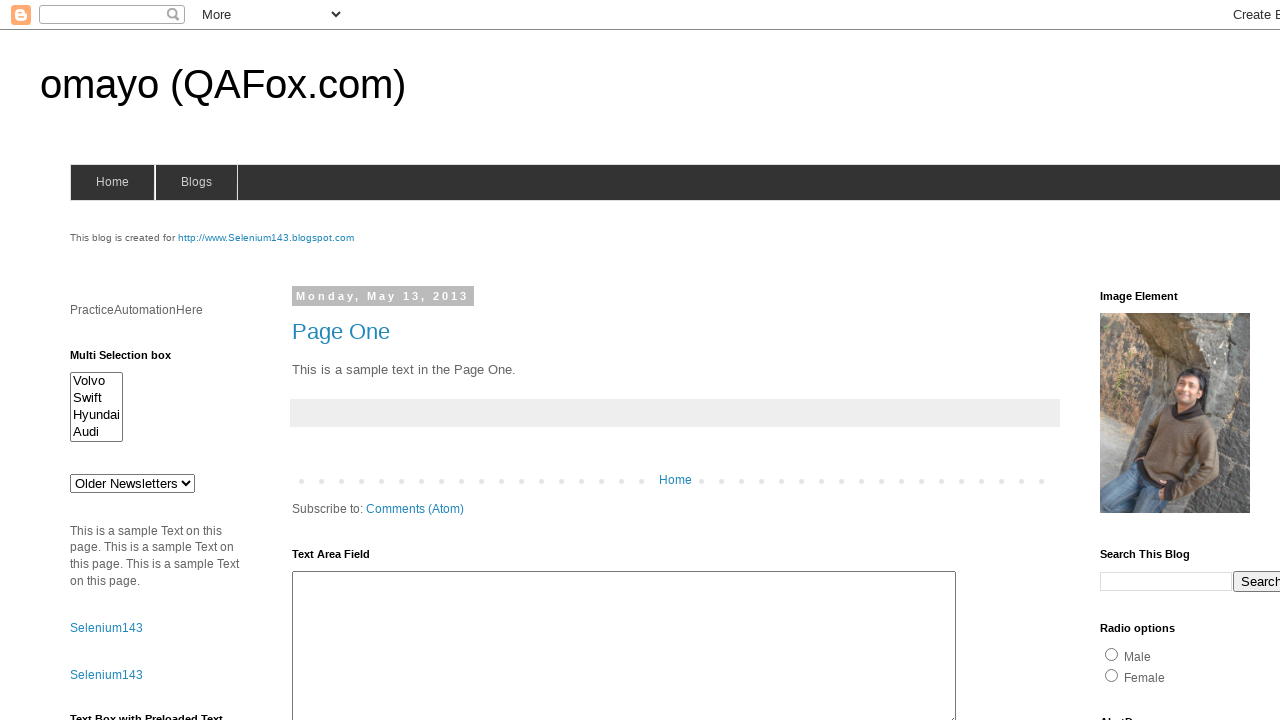

Verified 'Try it' button is visible
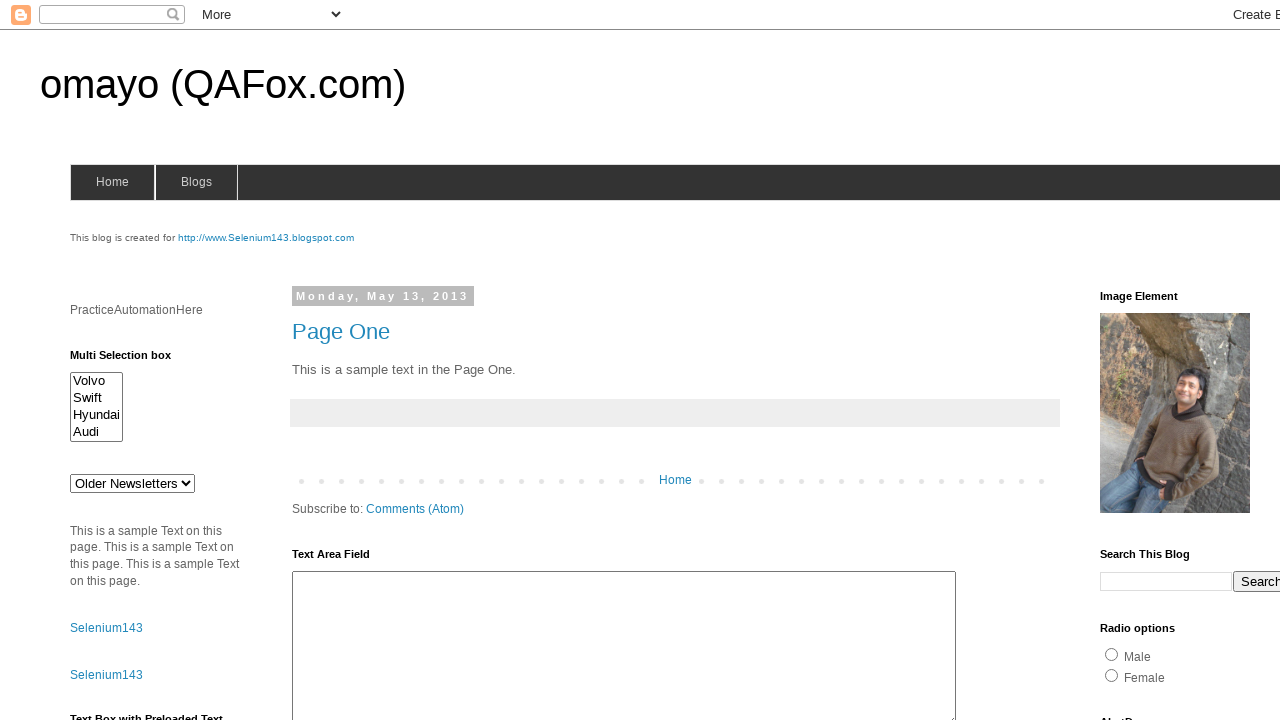

Clicked 'Try it' button at (93, 361) on xpath=//button[text()='Try it']
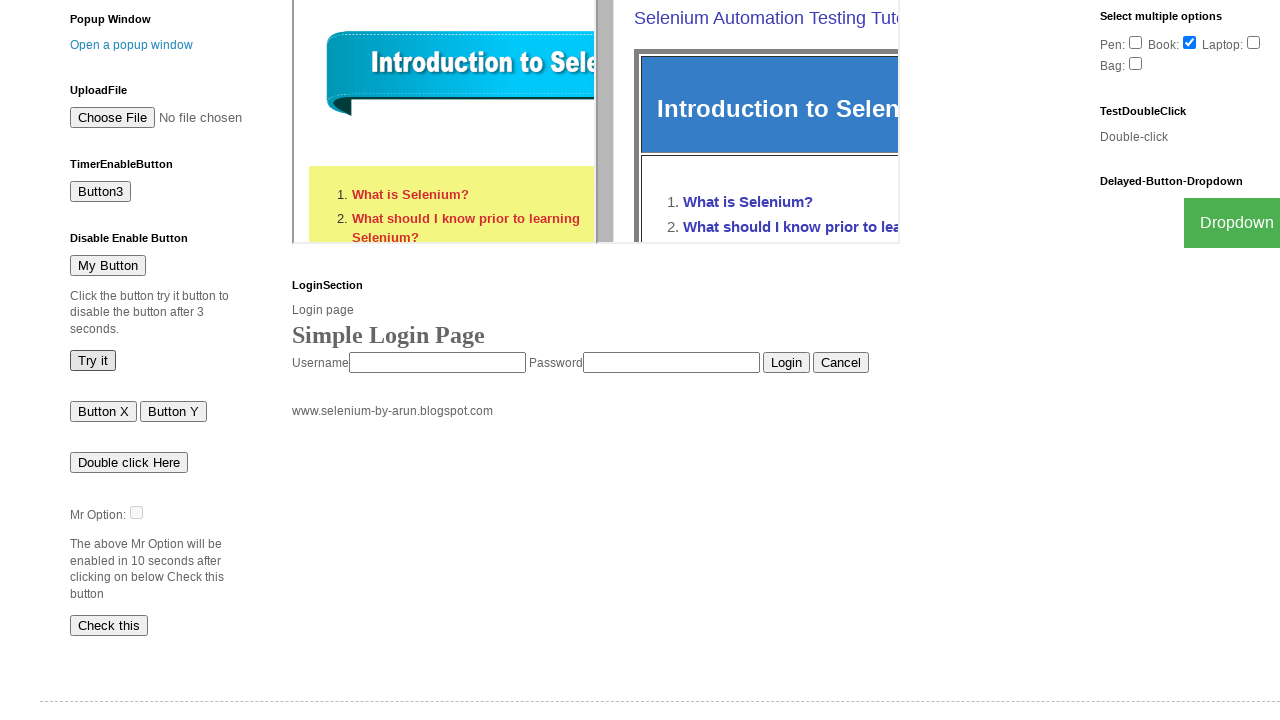

Waited for 'myBtn' to become disabled
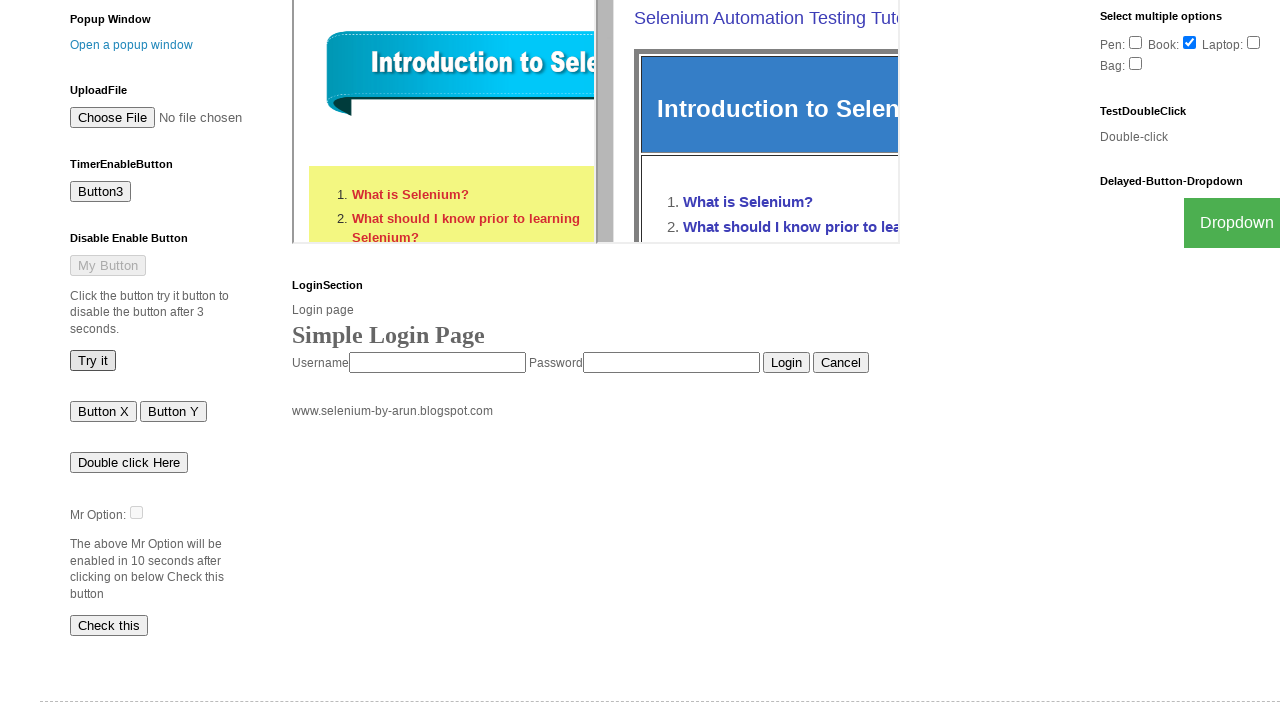

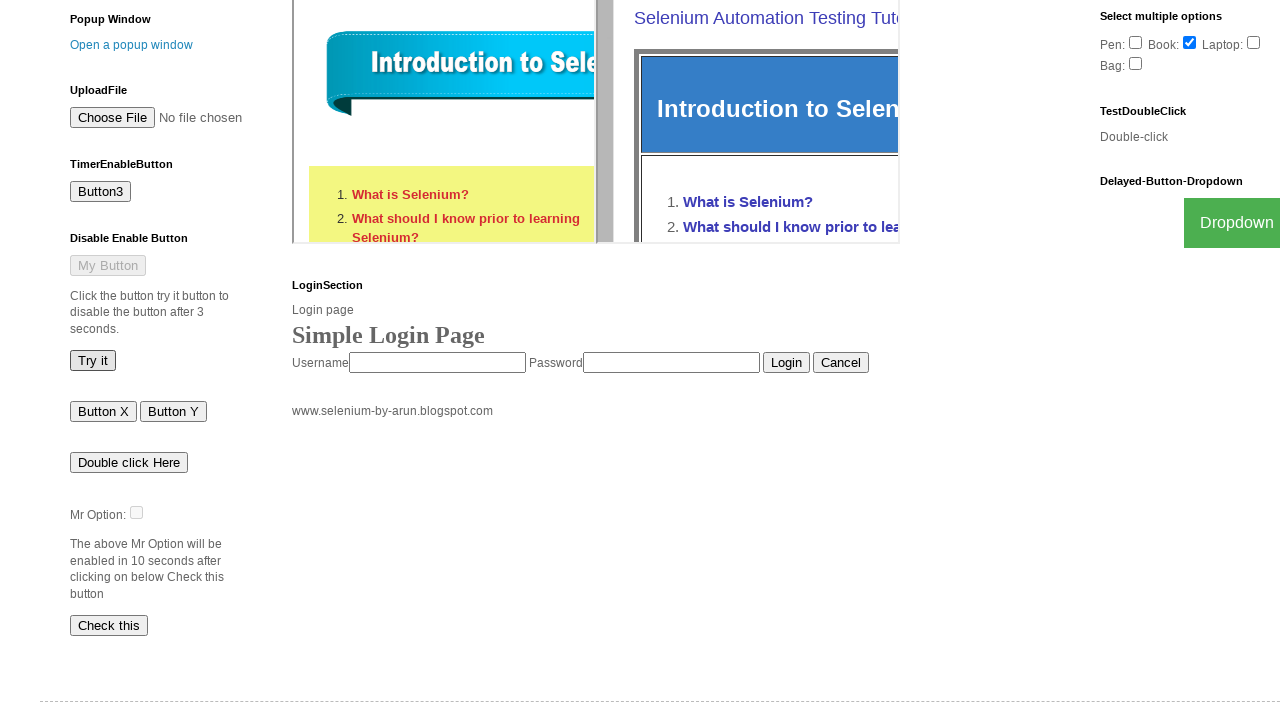